Verifies that HTML heading tags H1 through H6 are present on the page in sequential order

Starting URL: https://www.alojamiento.io/property/apartamentos-centro-col%c3%b3n/BC-189483

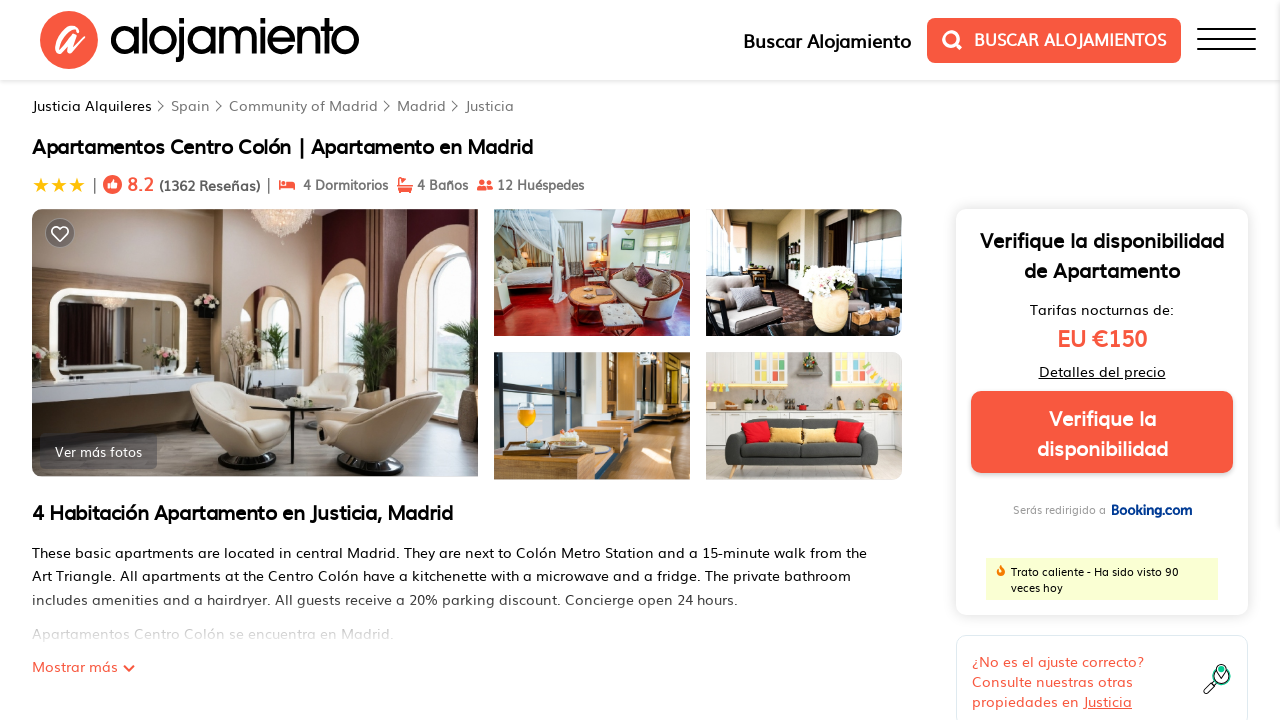

Navigated to property page at alojamiento.io
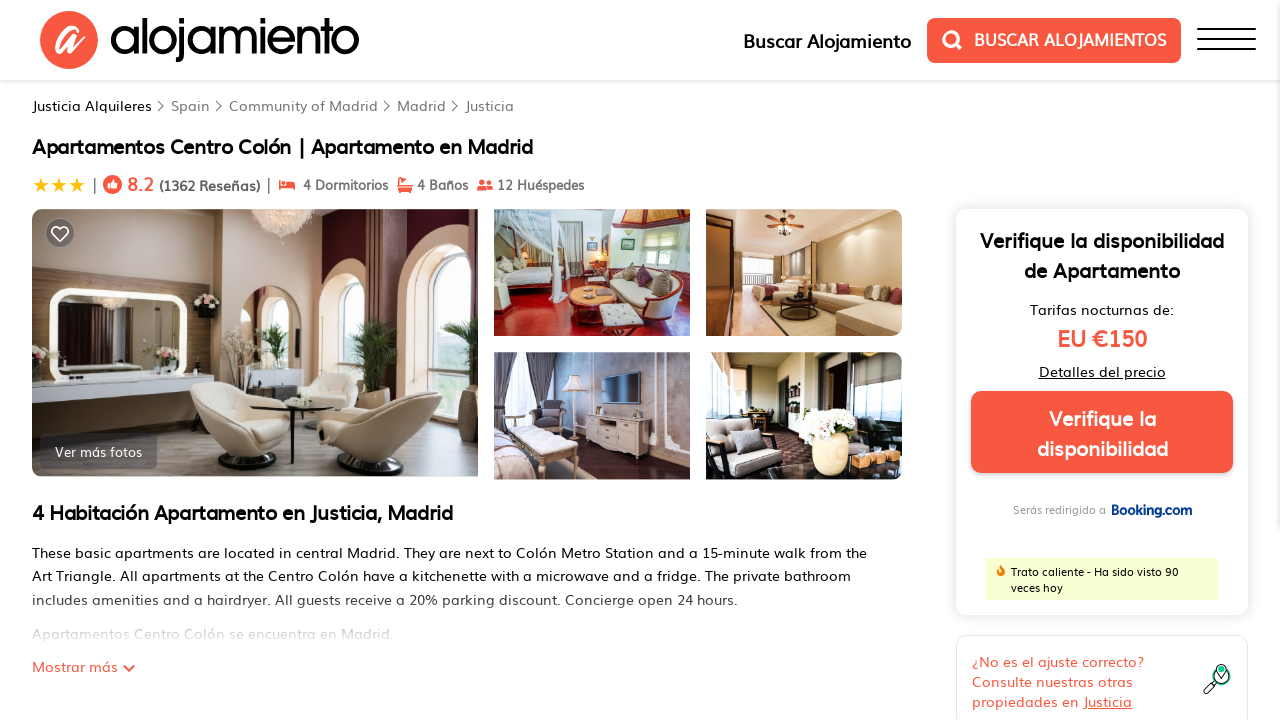

Checked for presence of H1 tag - found 1 element(s)
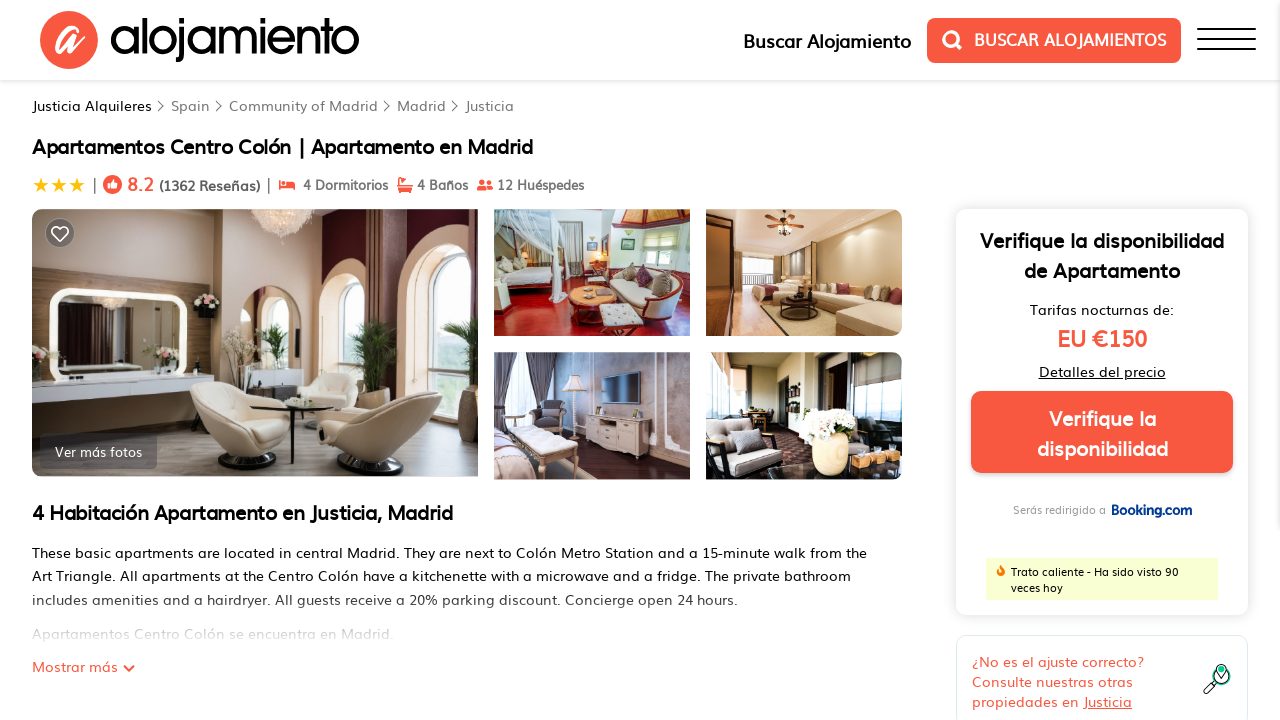

Checked for presence of H2 tag - found 11 element(s)
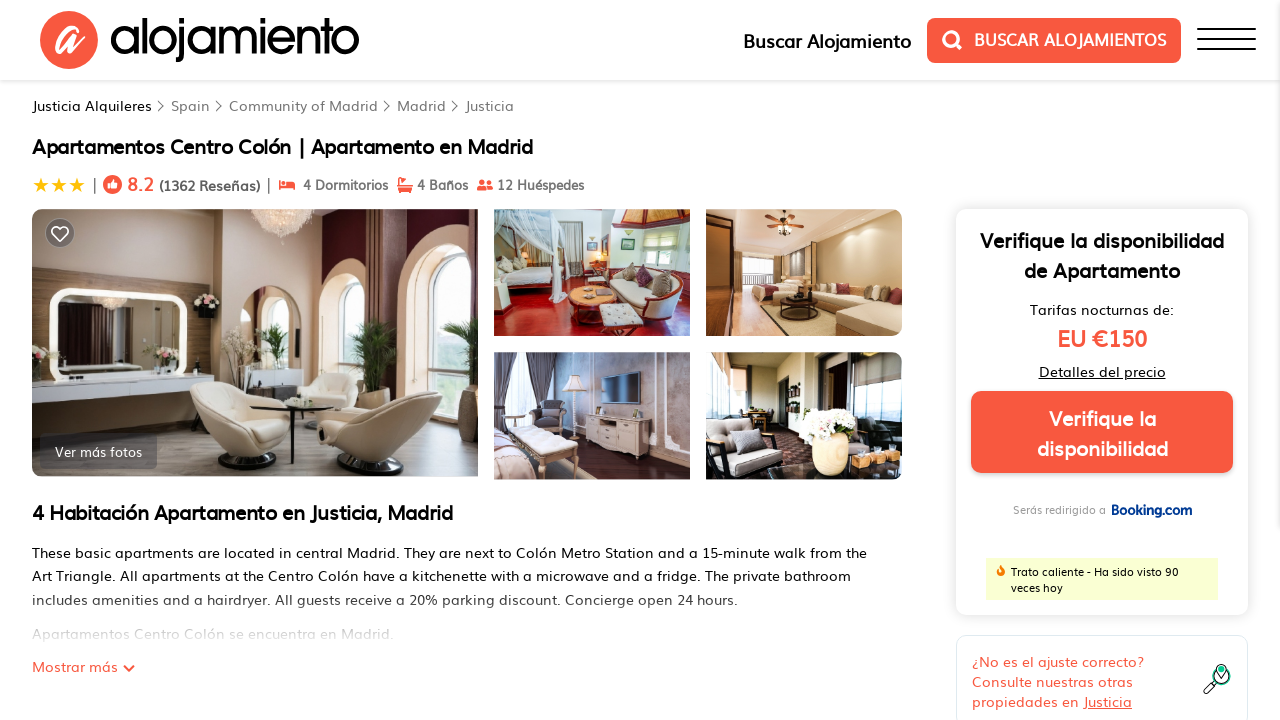

Checked for presence of H3 tag - found 9 element(s)
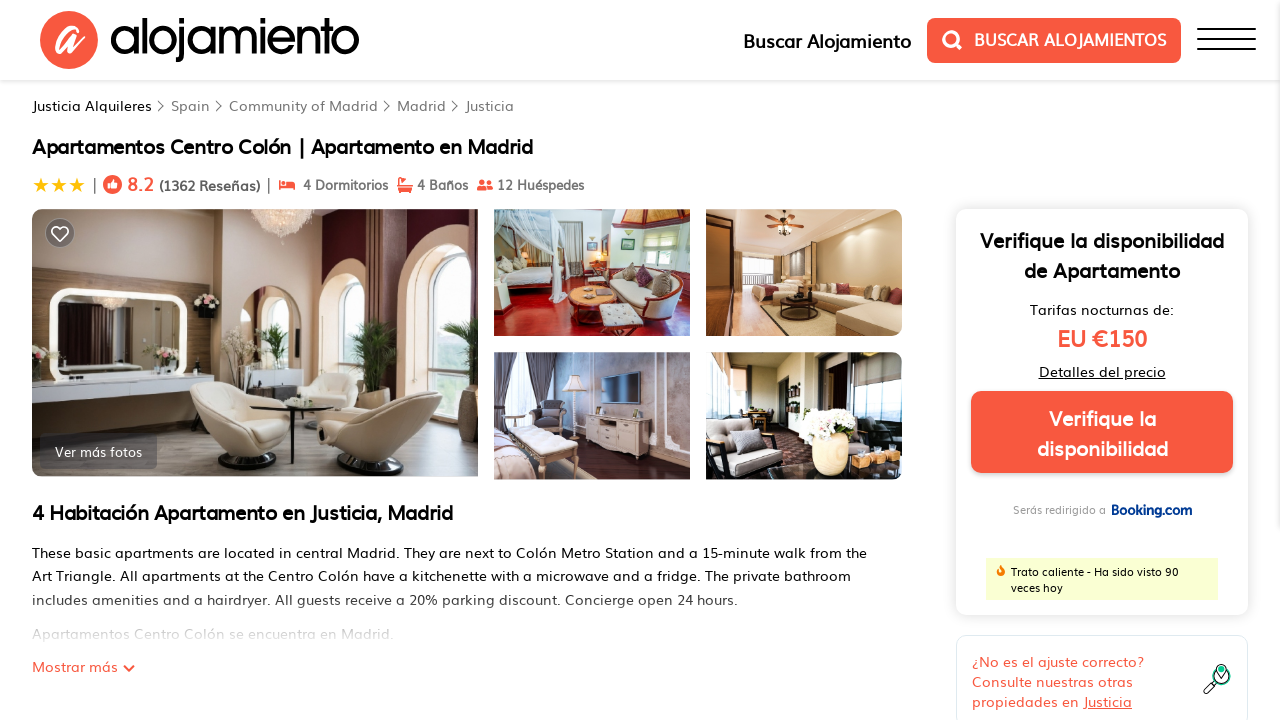

Checked for presence of H4 tag - found 44 element(s)
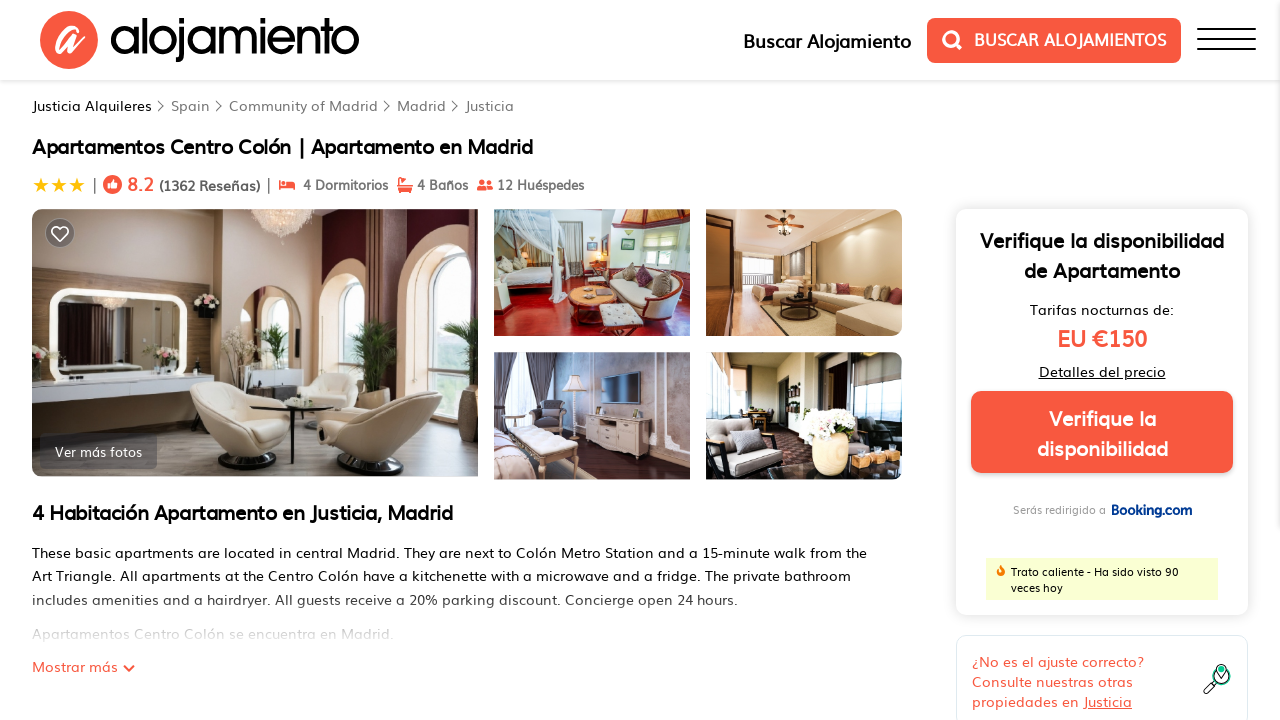

Checked for presence of H5 tag - found 0 element(s)
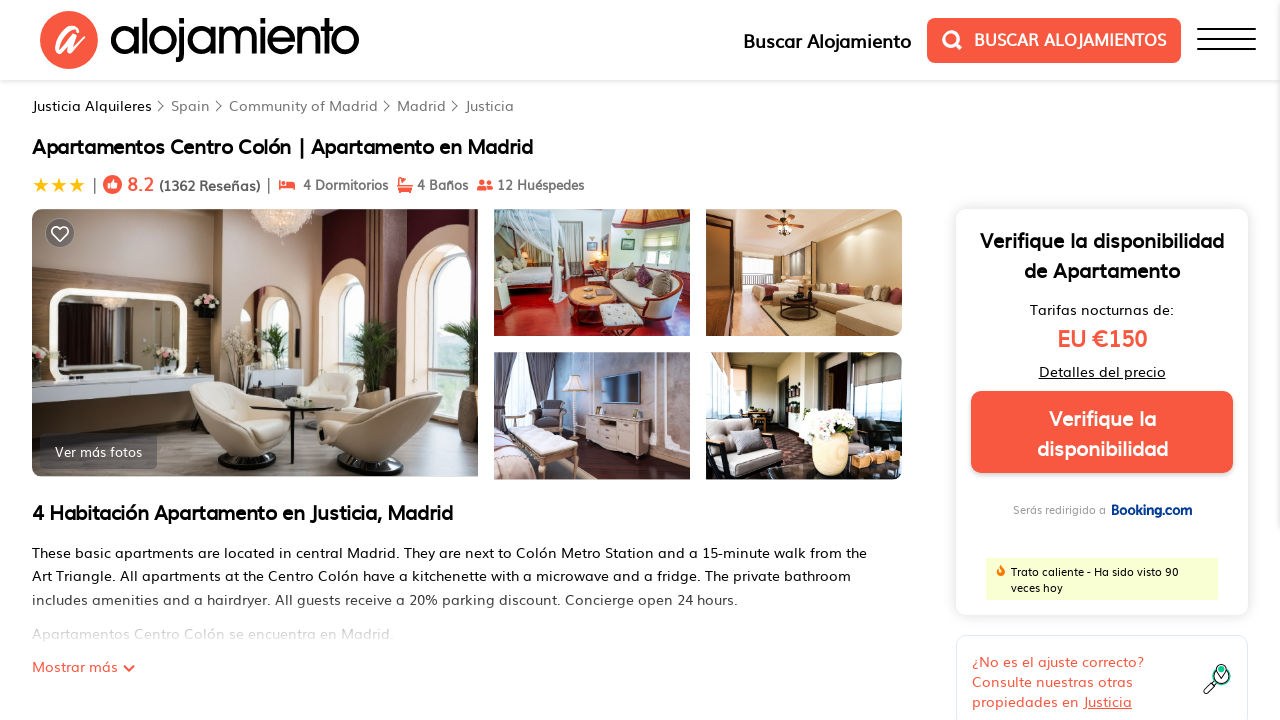

Checked for presence of H6 tag - found 0 element(s)
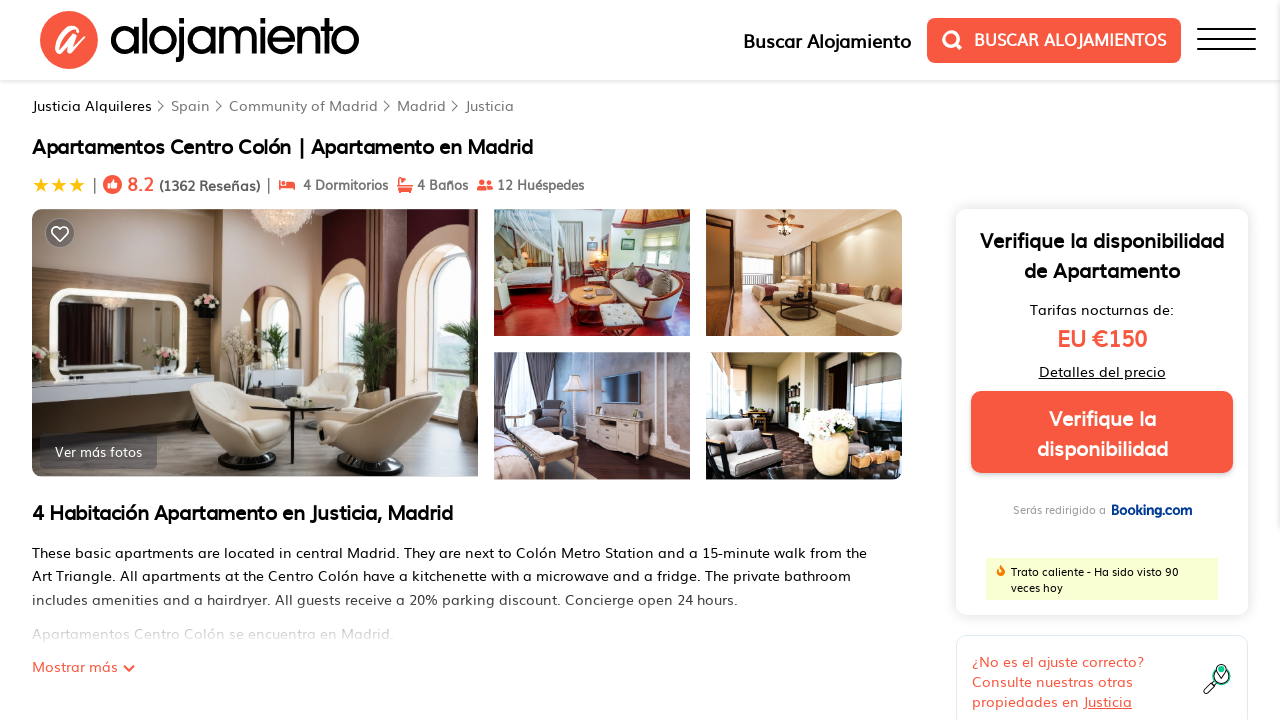

Test failed - missing heading tags: h5, h6
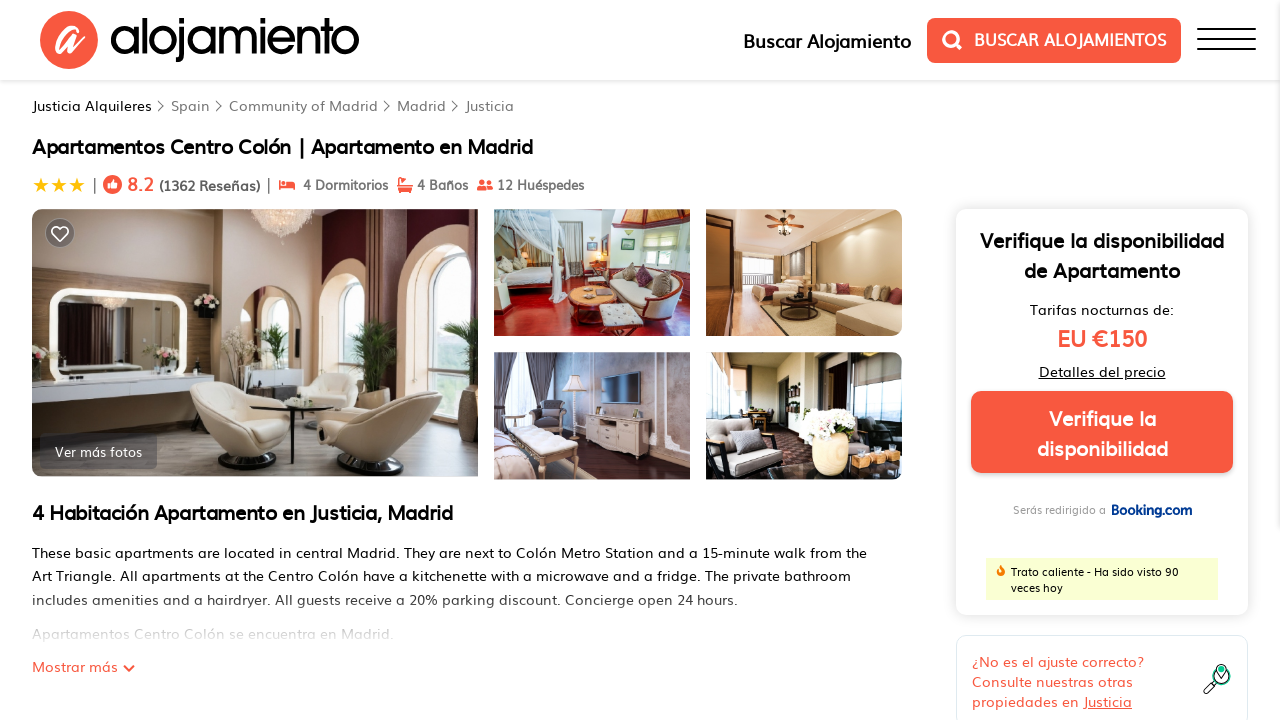

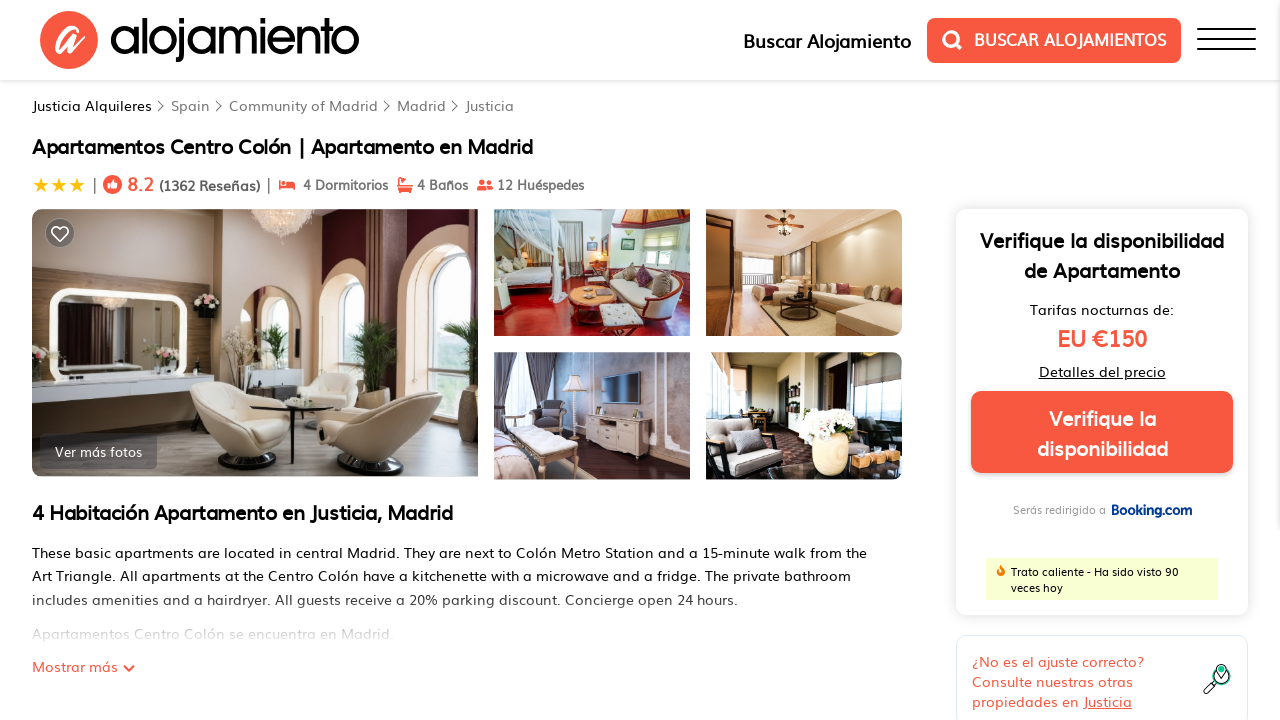